Verifies the label text for username and password fields on the login form

Starting URL: https://the-internet.herokuapp.com/

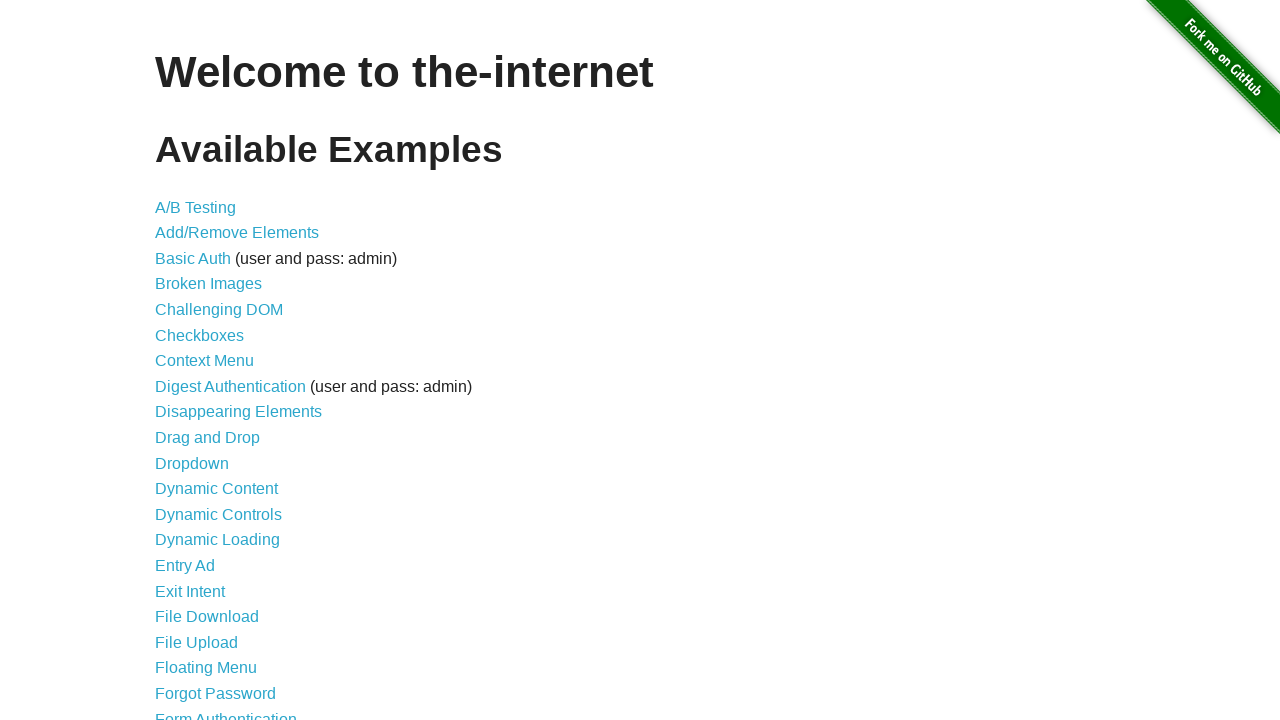

Clicked on Form Authentication link at (226, 712) on xpath=//*[@id="content"]/ul/li[21]/a
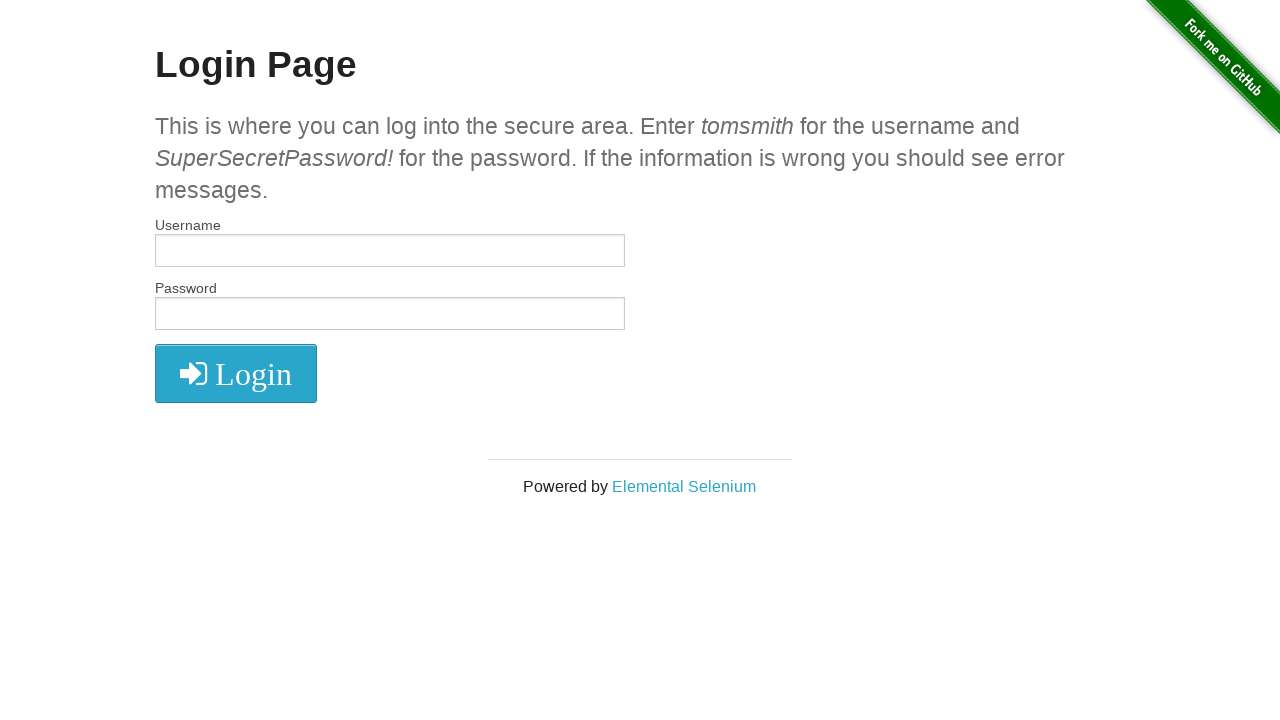

Verified first label text is 'Username'
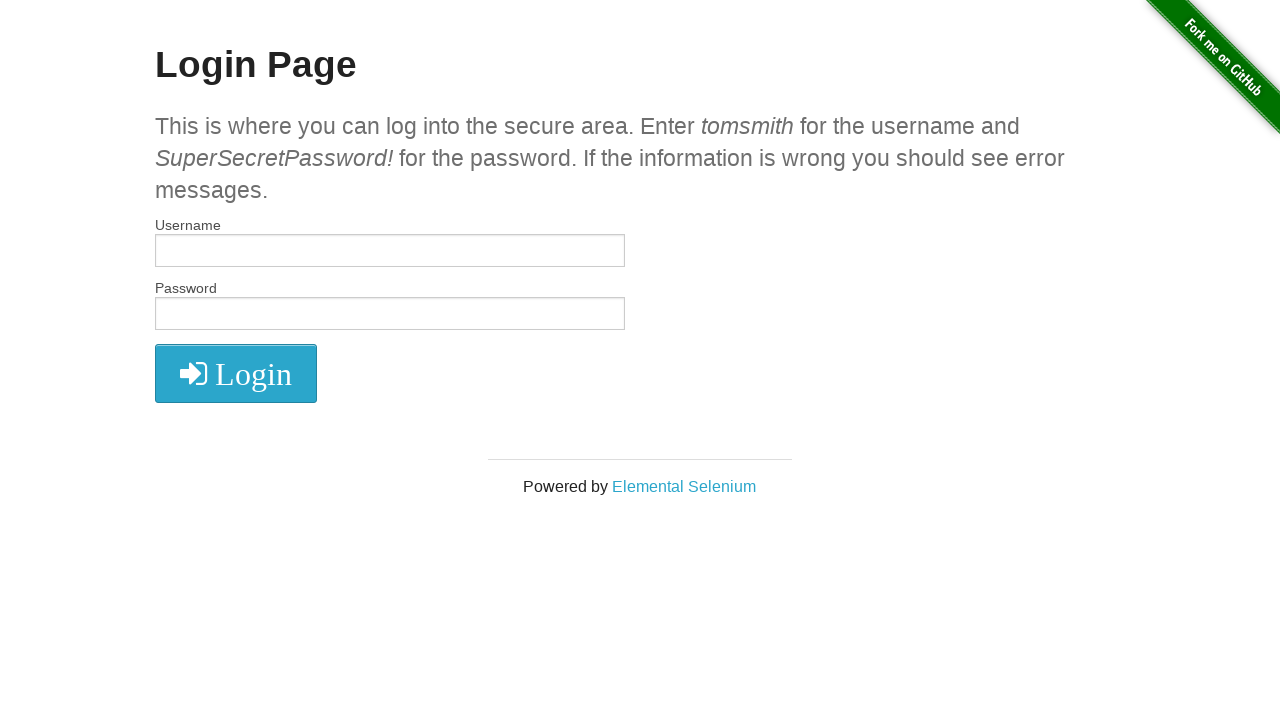

Verified second label text is 'Password'
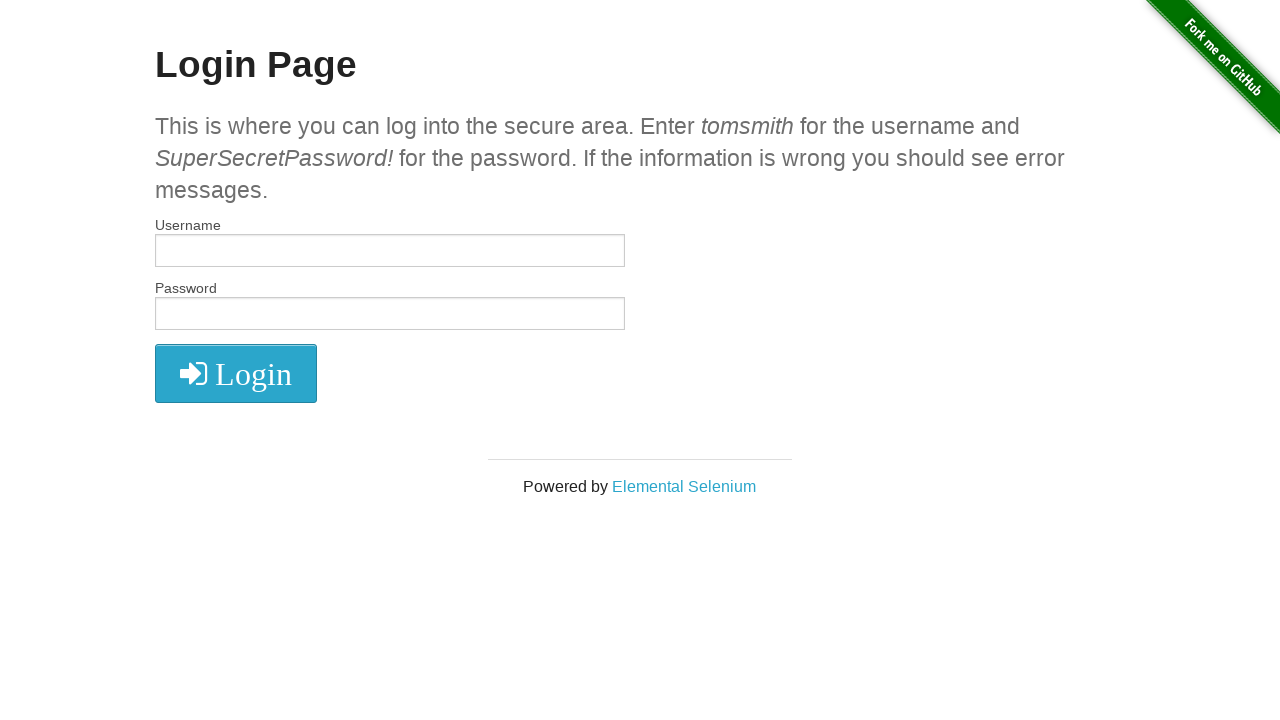

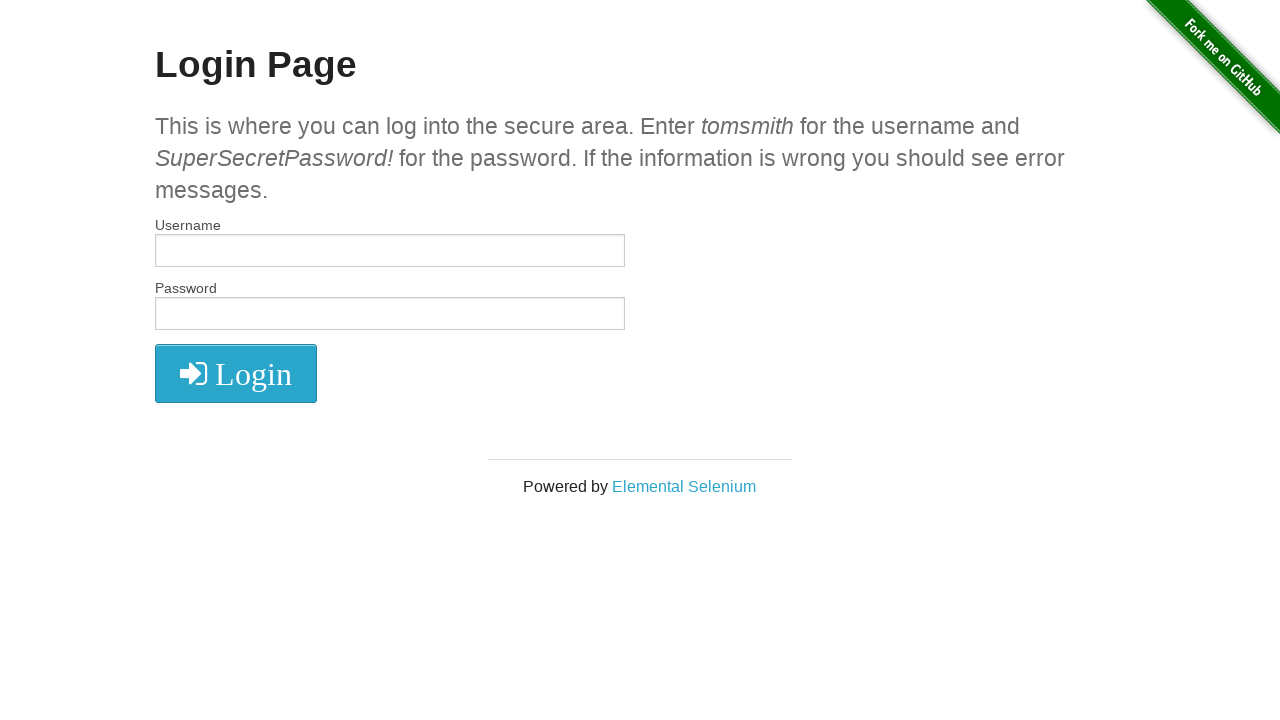